Tests alert handling by clicking an alert button and accepting the browser alert dialog

Starting URL: https://demoqa.com/alerts

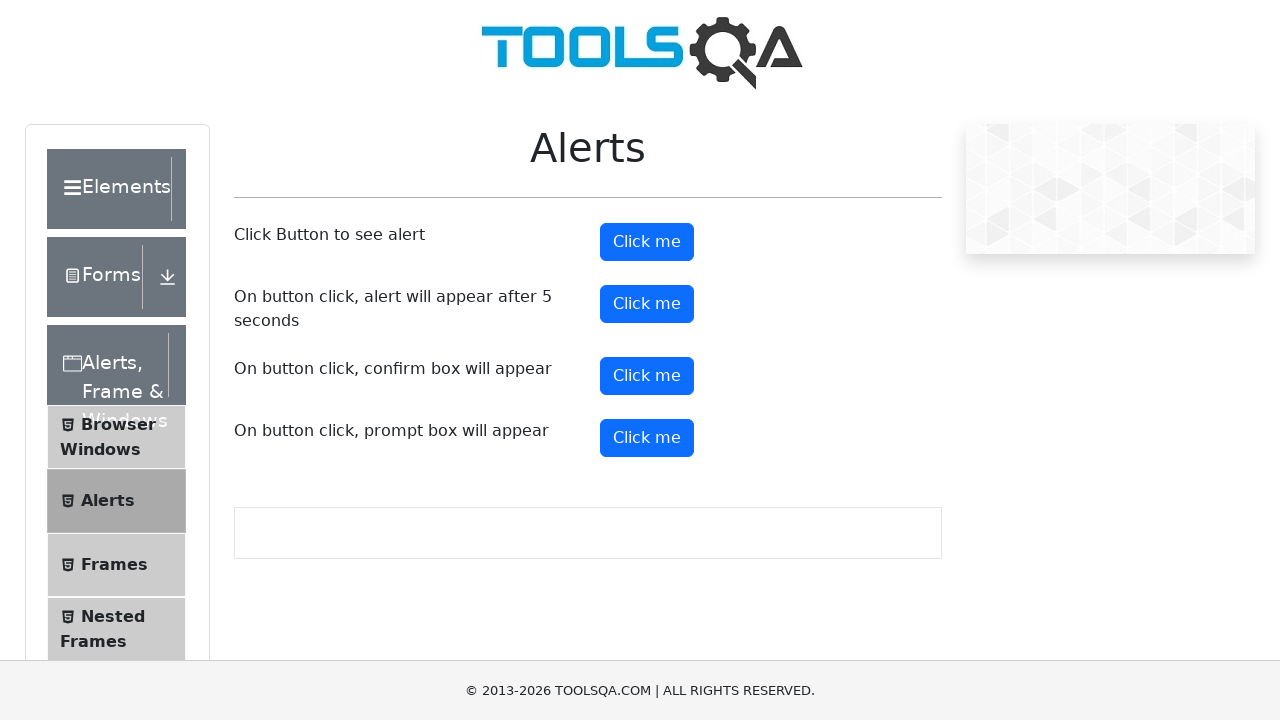

Navigated to alerts test page
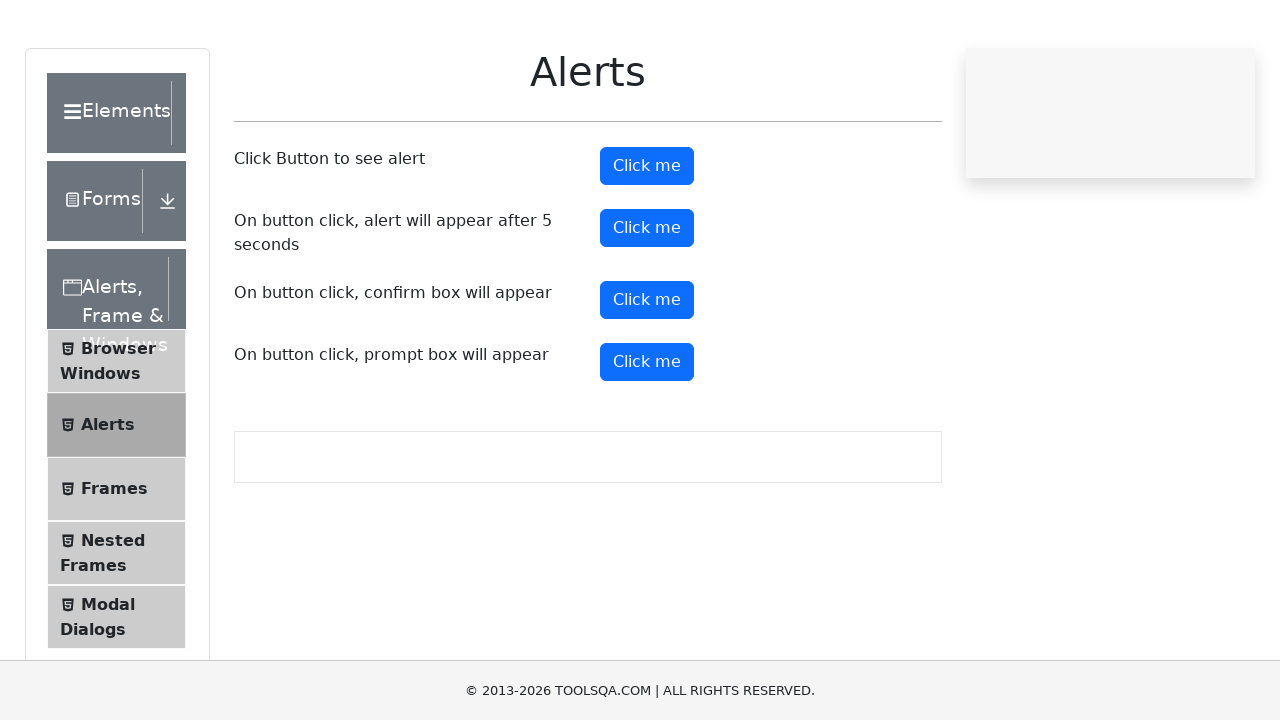

Clicked the alert button at (647, 242) on #alertButton
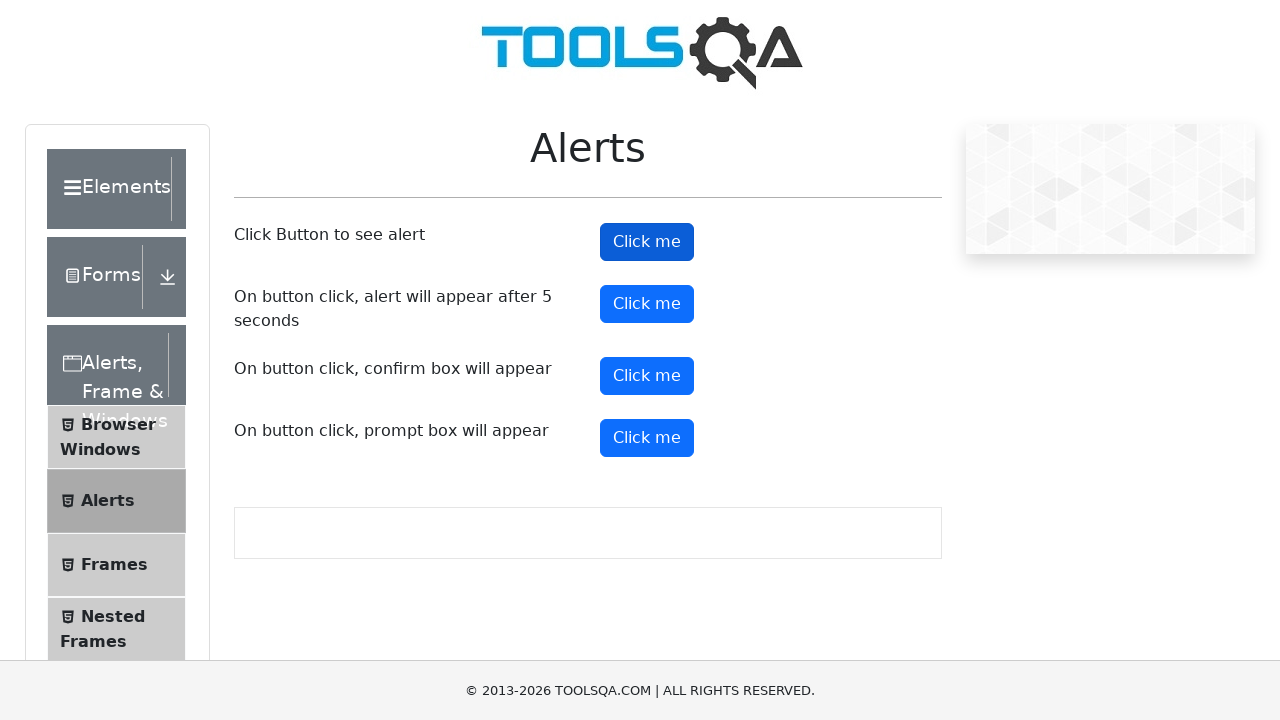

Accepted the browser alert dialog
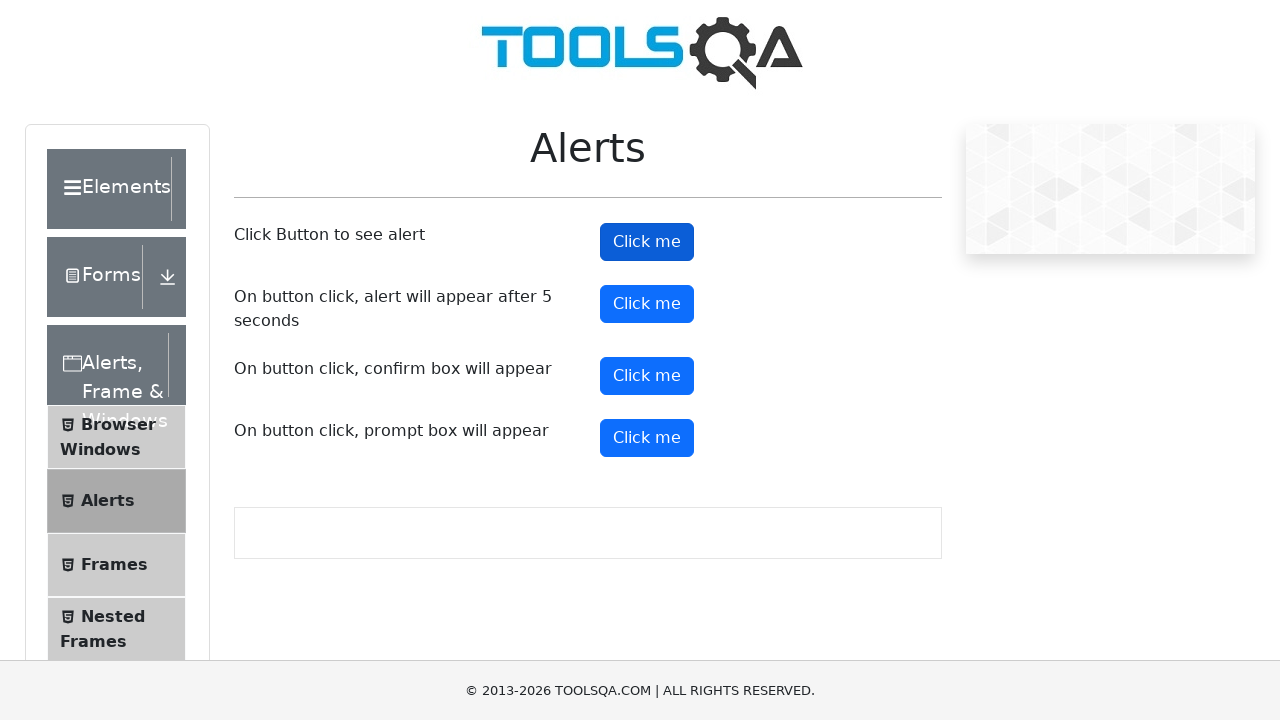

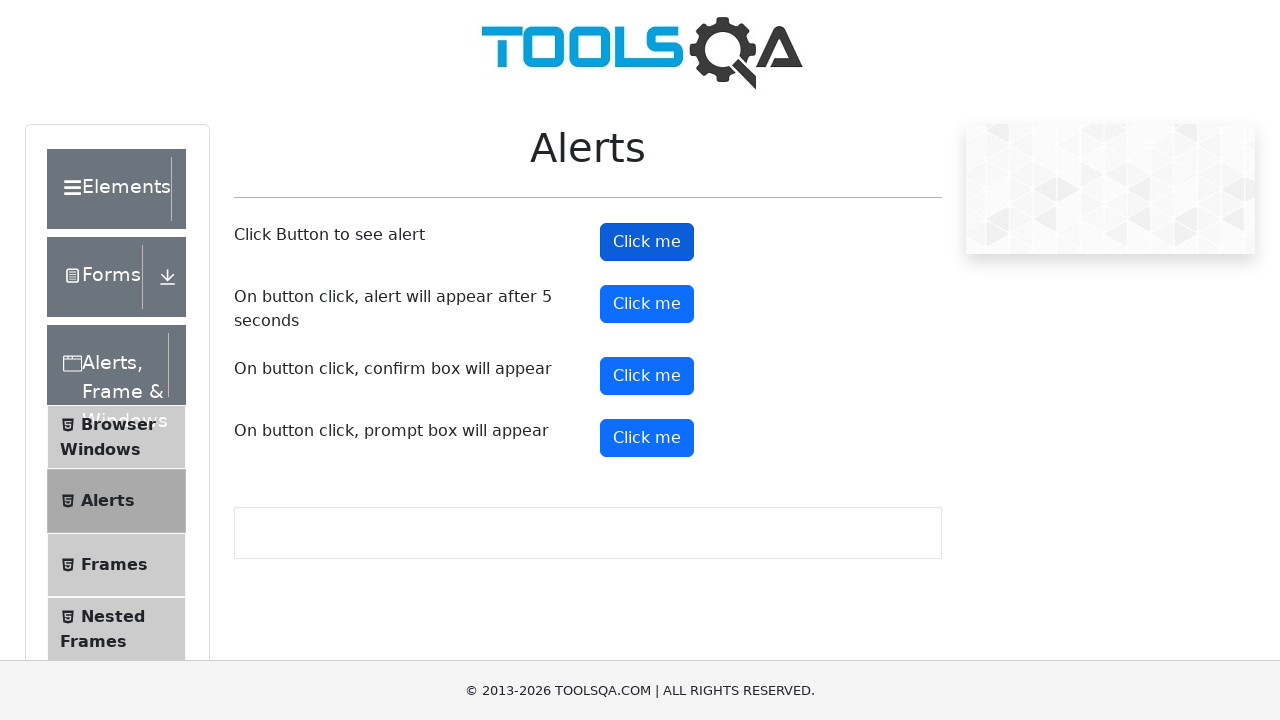